Navigates to a checkboxes page, highlights the checkbox container element with a red border using JavaScript, and takes a screenshot

Starting URL: http://the-internet.herokuapp.com/checkboxes

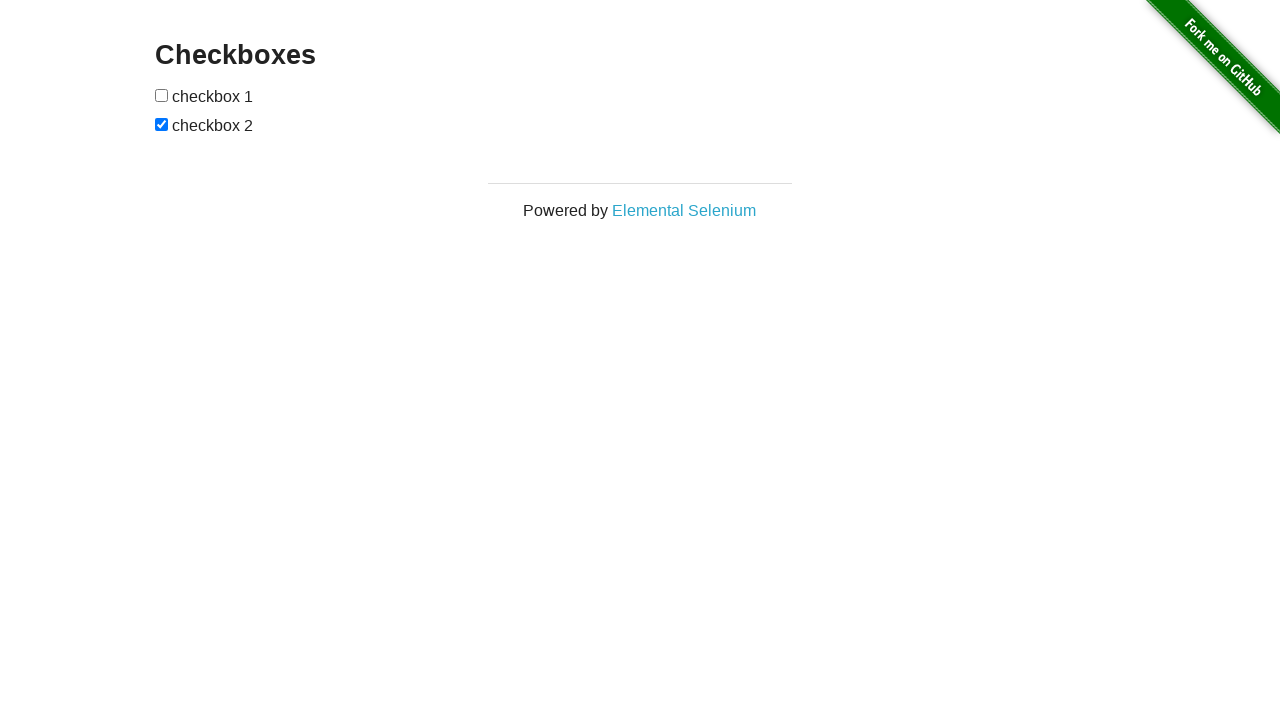

Navigated to checkboxes page
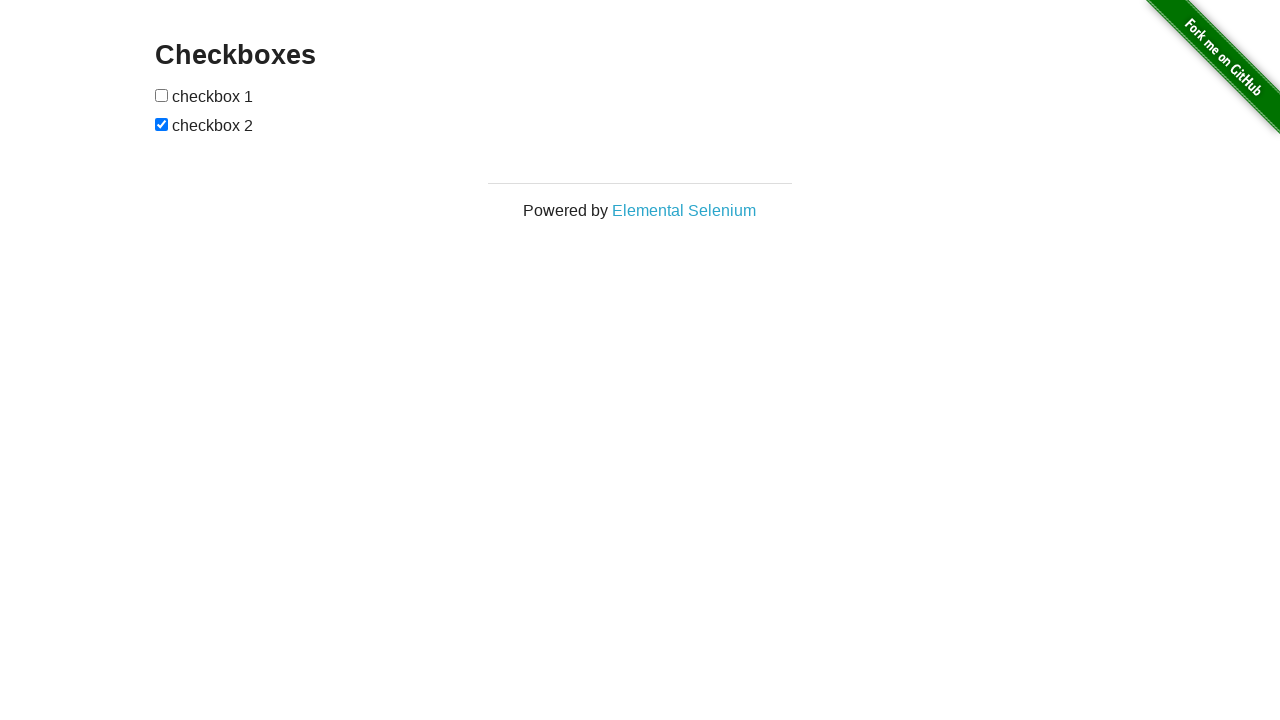

Located checkboxes container element
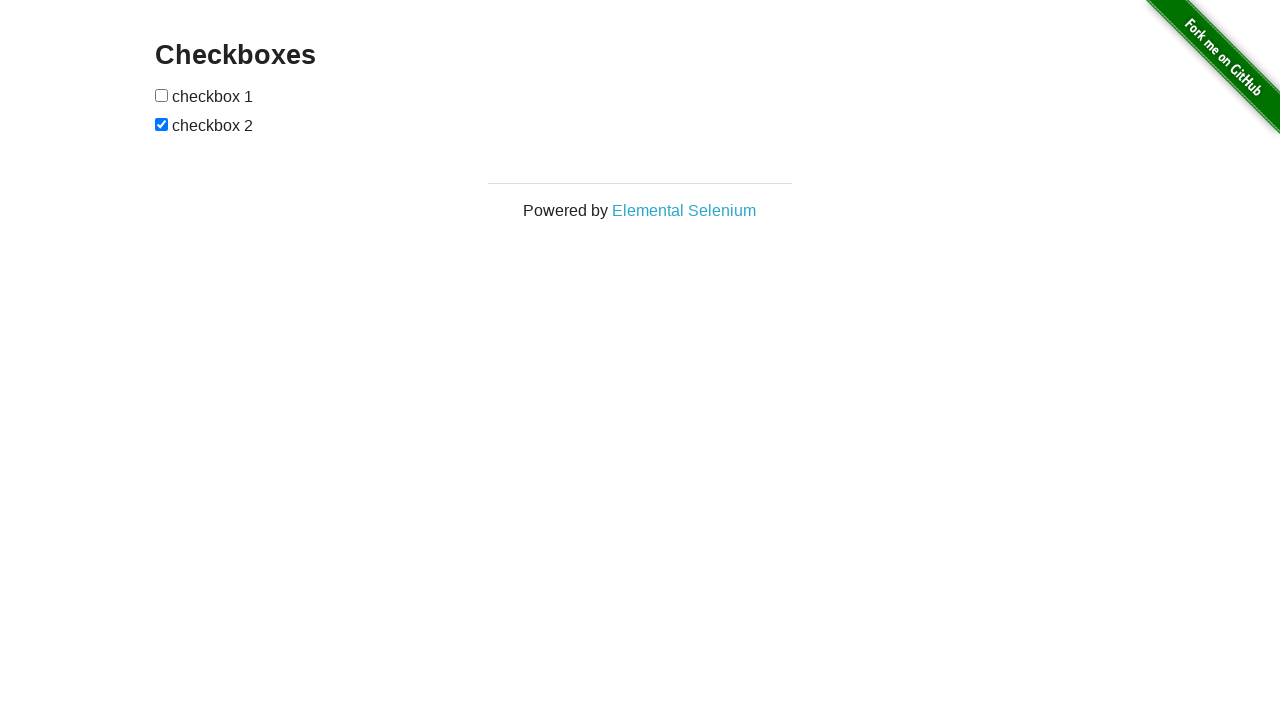

Applied red border highlight to checkbox container using JavaScript
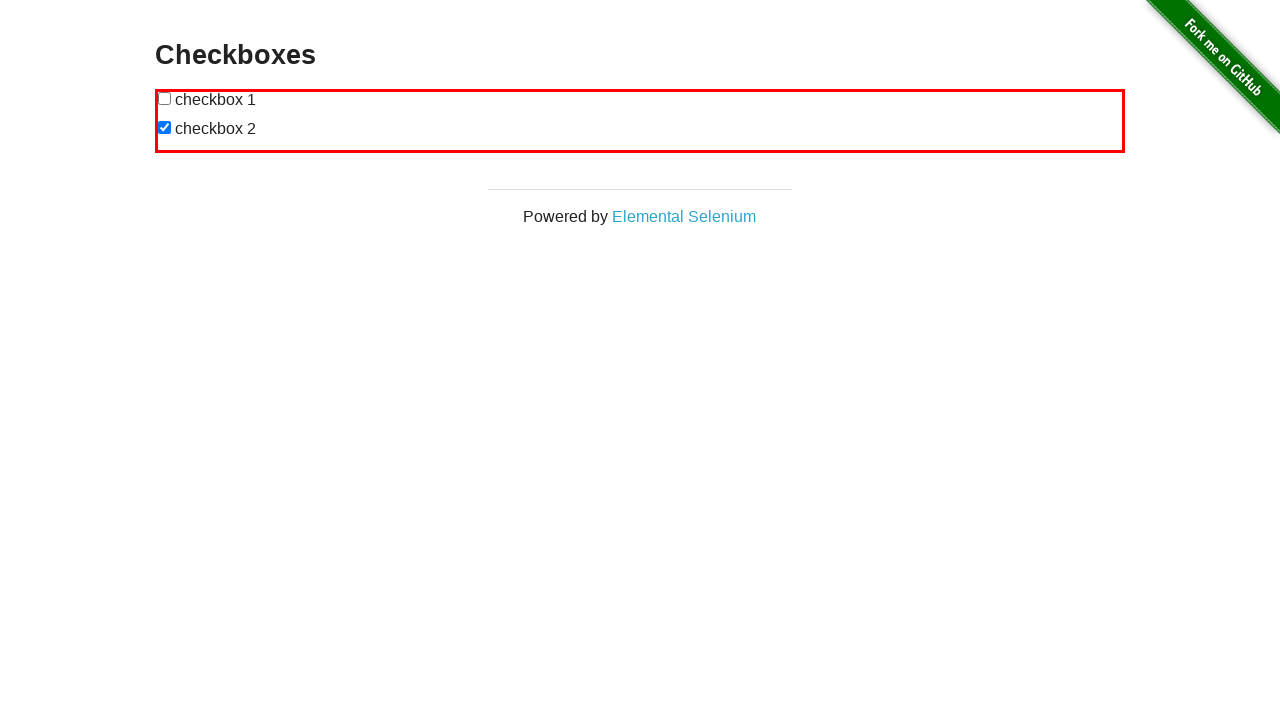

Captured screenshot of highlighted checkbox container
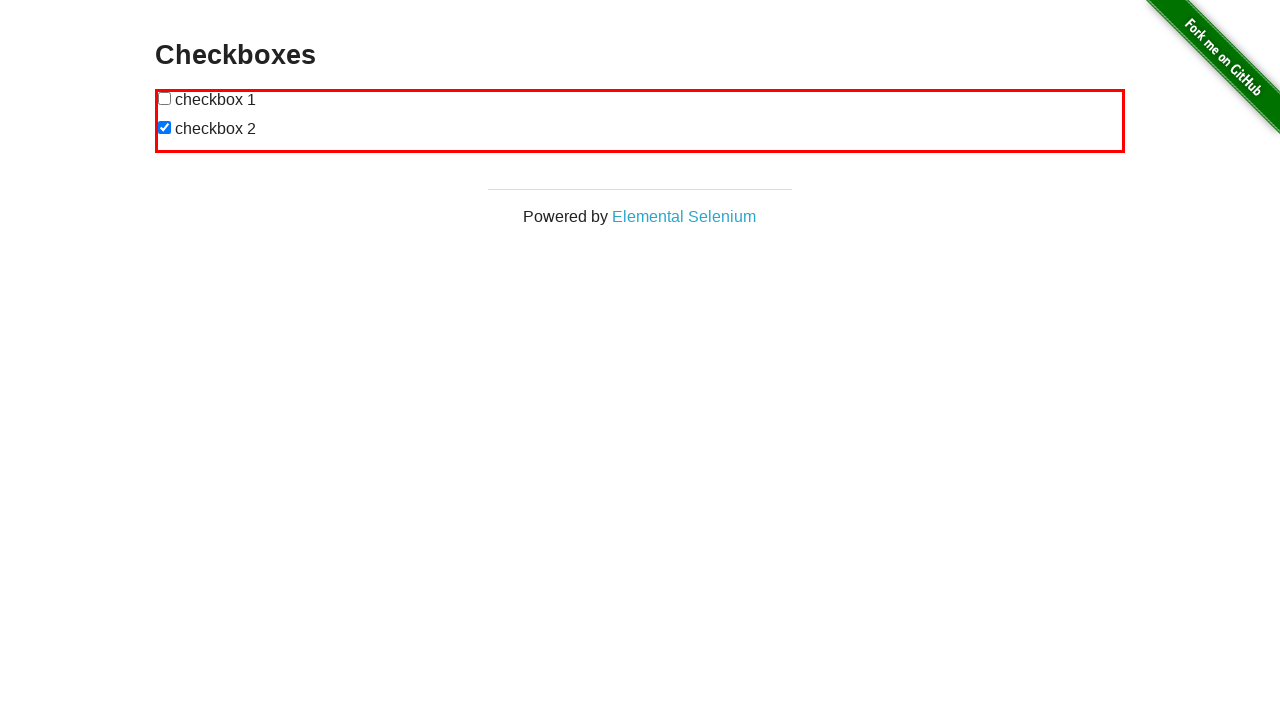

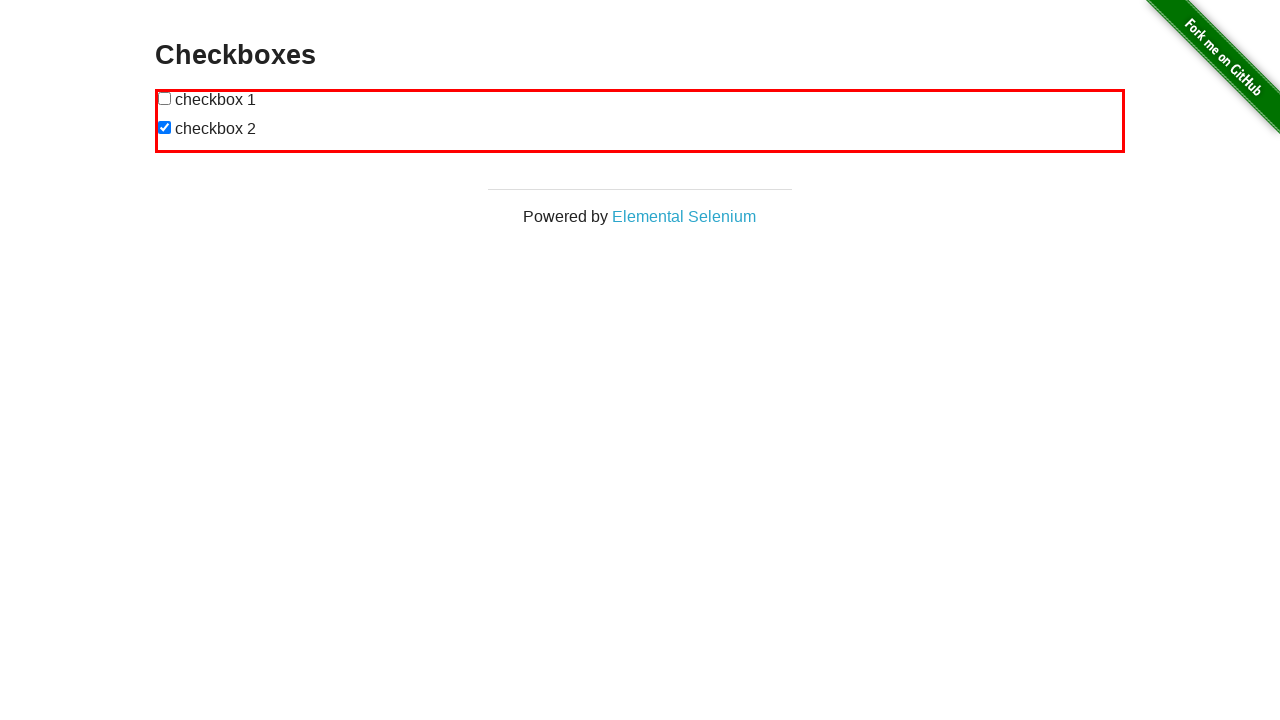